Tests adding a new employee by clicking the add employee button, selecting the new employee, filling in name, phone, and title fields, then saving the employee record.

Starting URL: https://devmountain-qa.github.io/employee-manager/1.2_Version/index.html

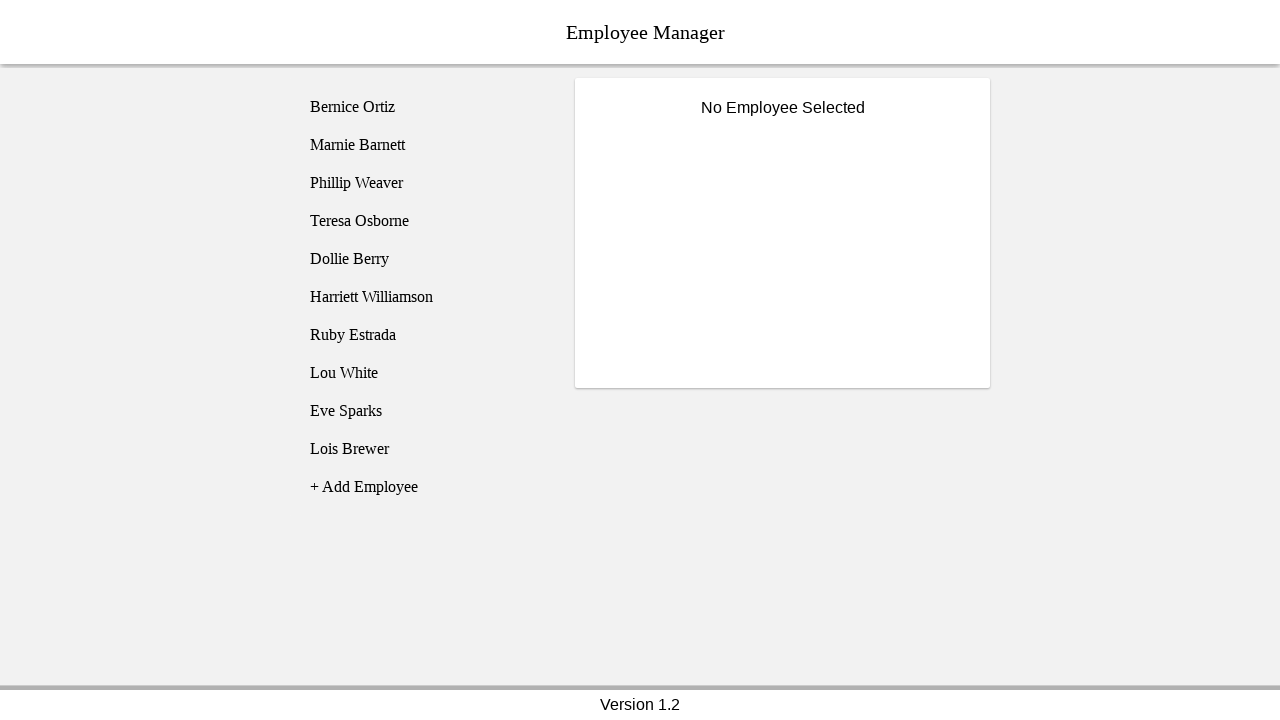

Page header loaded
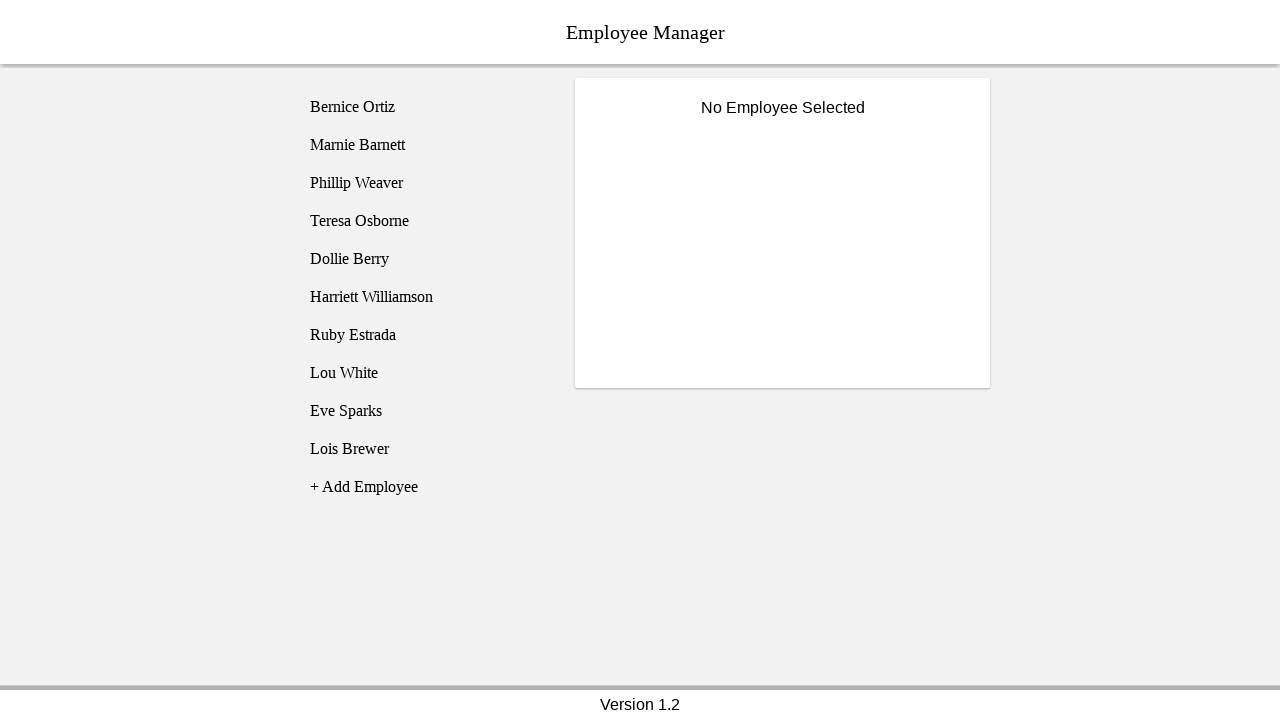

Clicked add employee button at (425, 487) on [name='addEmployee']
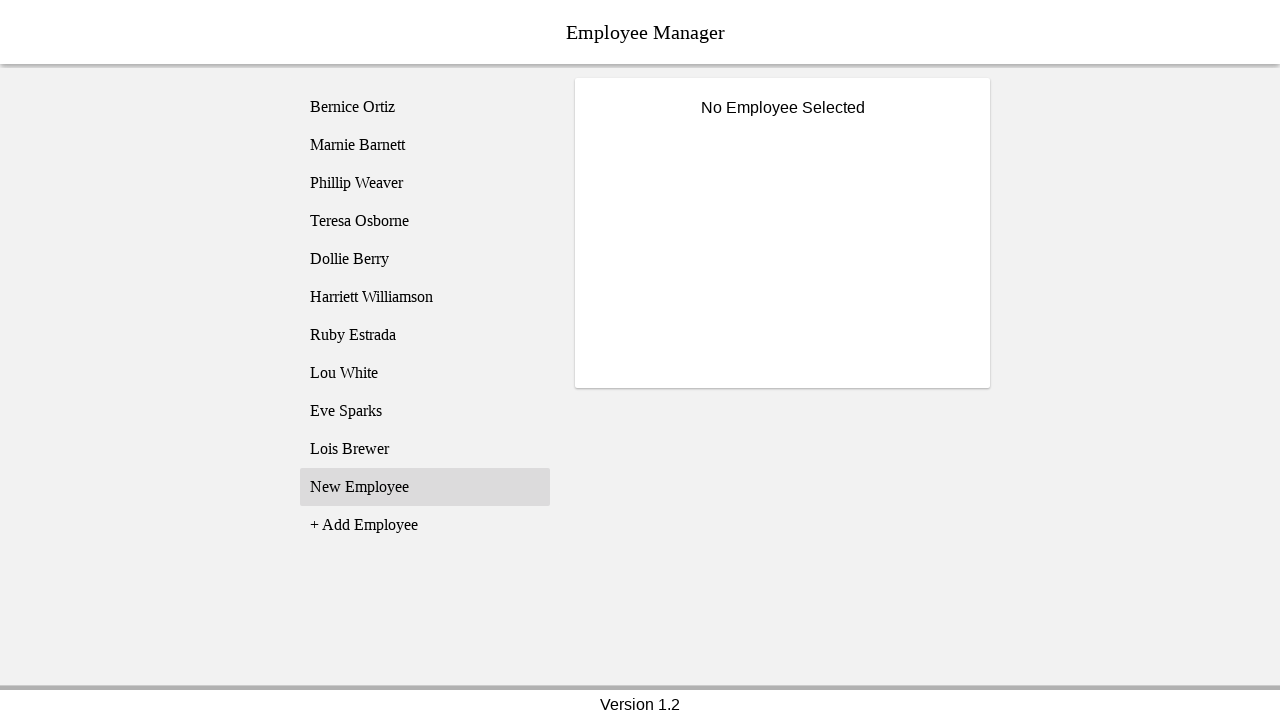

Selected new employee entry at (425, 487) on [name='employee11']
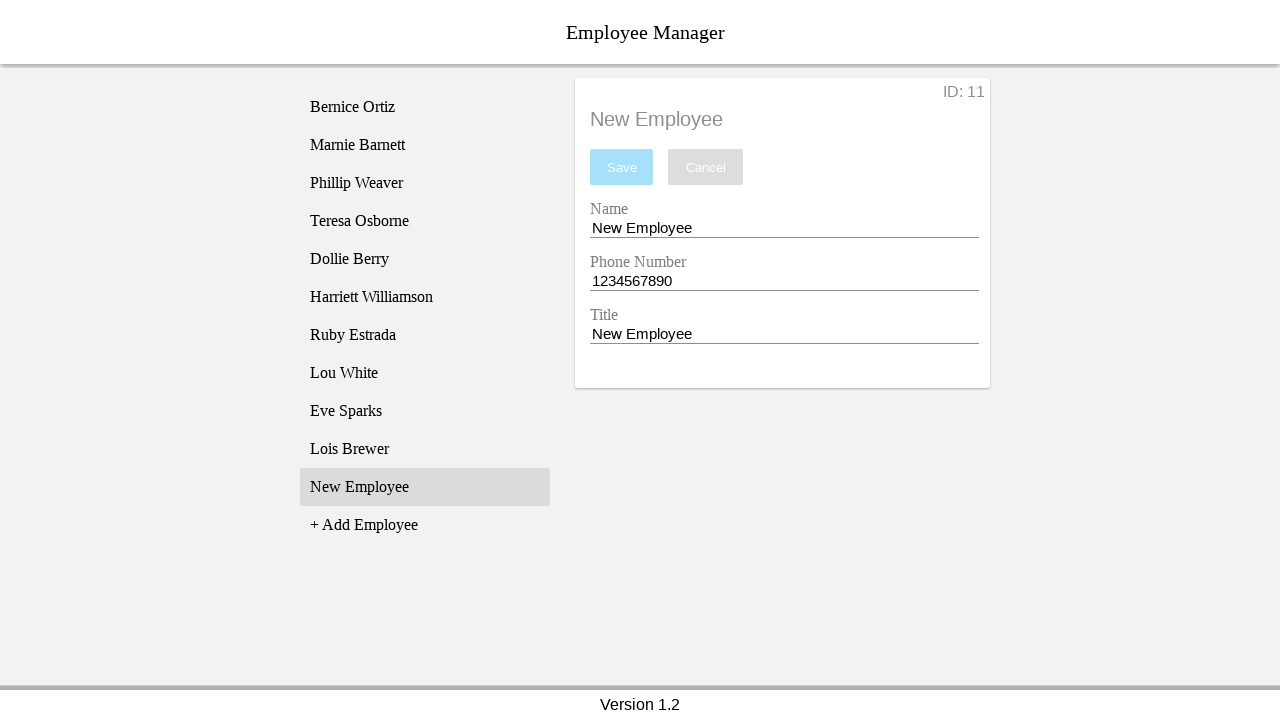

Clicked name field at (784, 228) on [name='nameEntry']
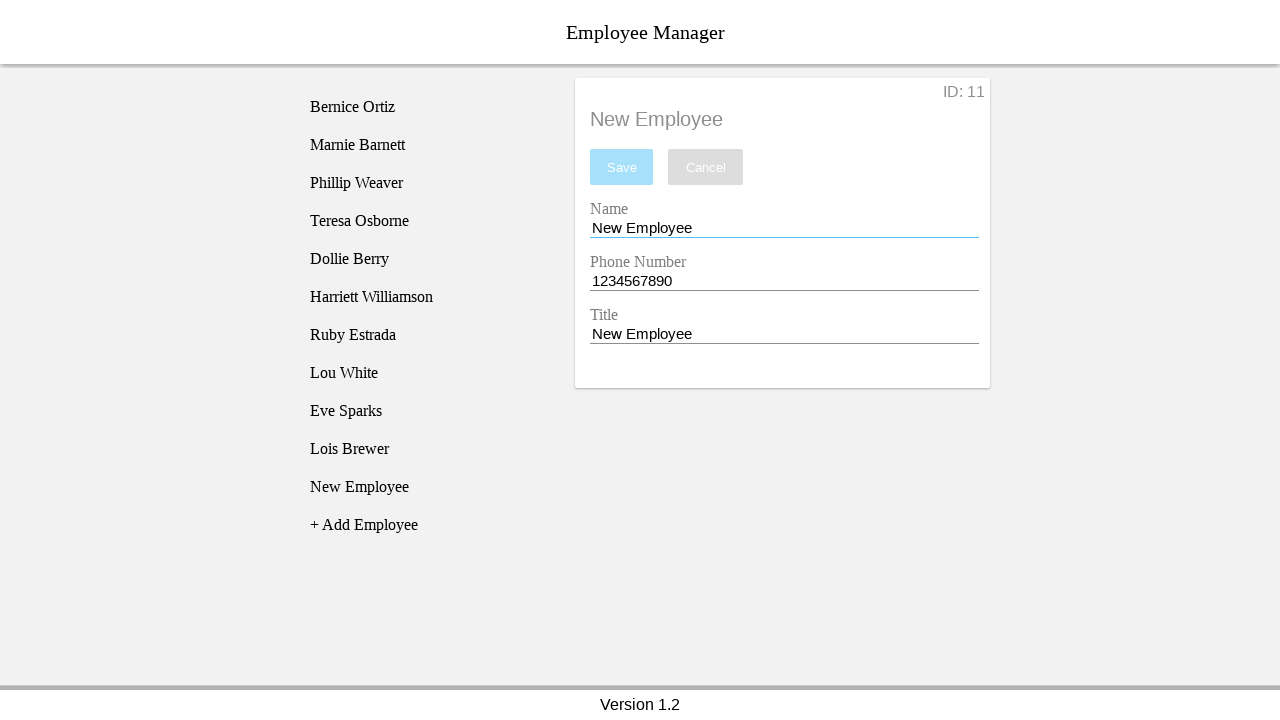

Filled name field with 'Bob Smith' on [name='nameEntry']
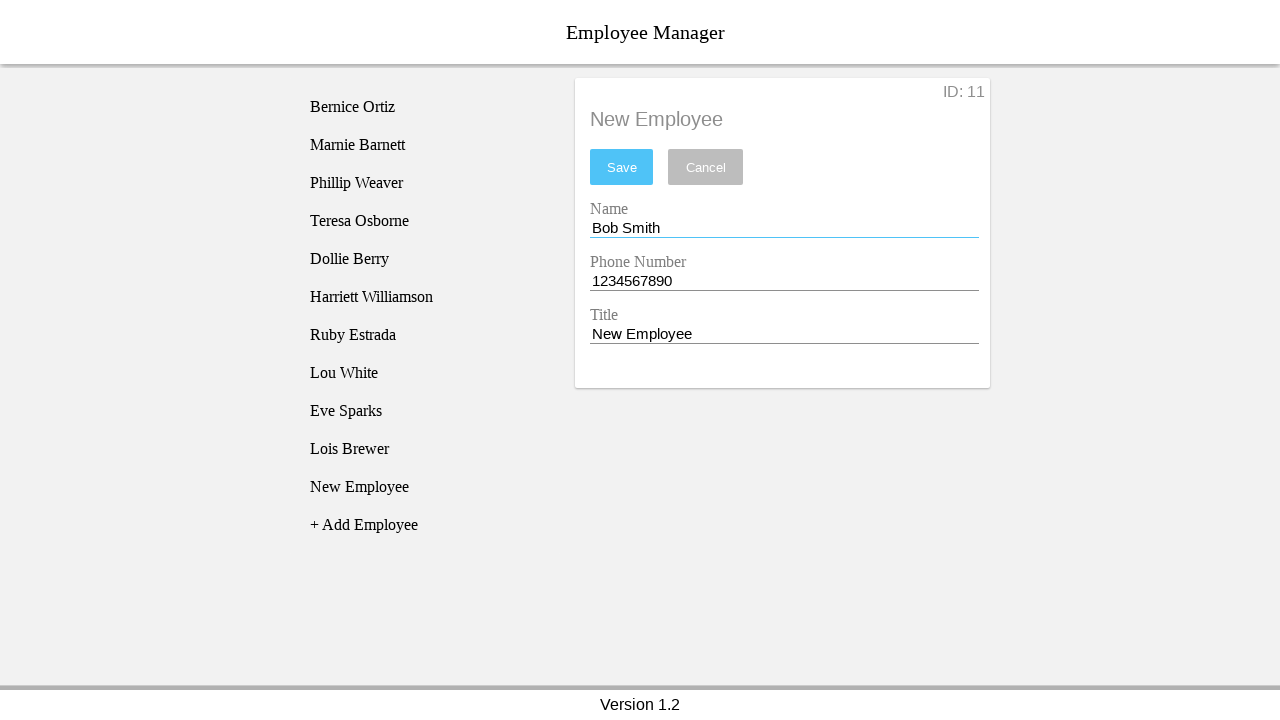

Clicked phone field at (784, 281) on [name='phoneEntry']
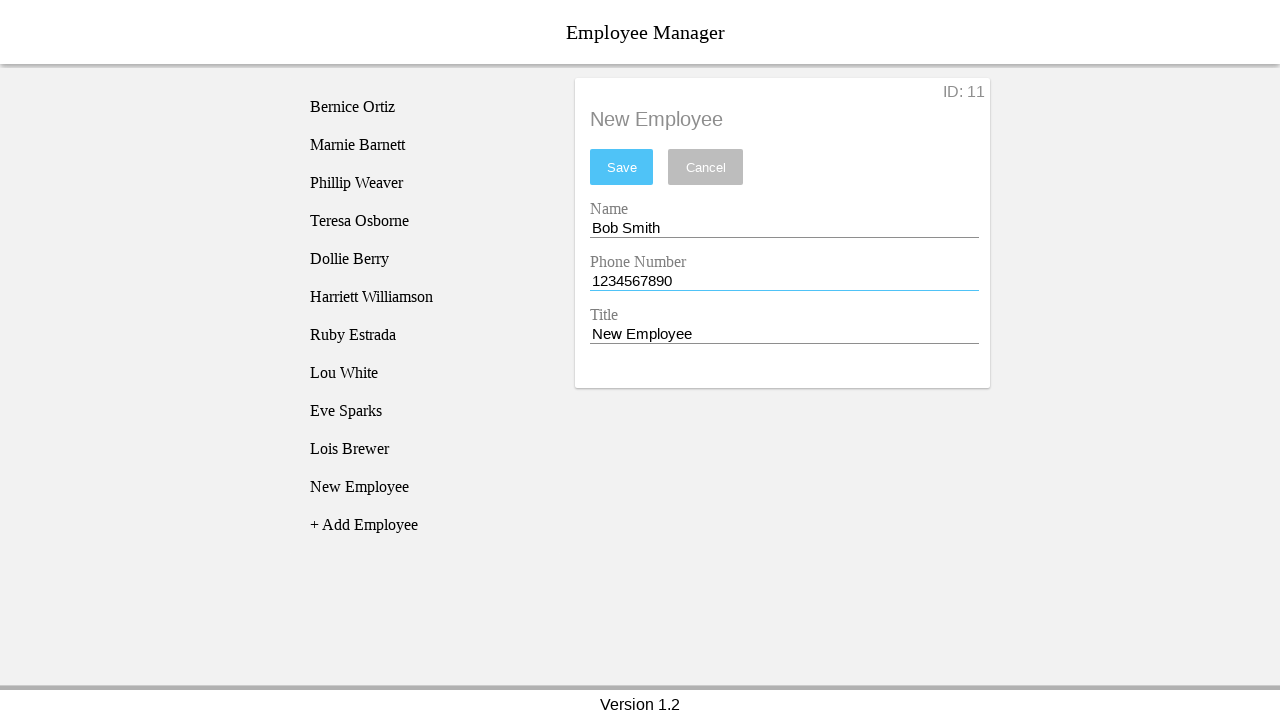

Filled phone field with '5867350454' on [name='phoneEntry']
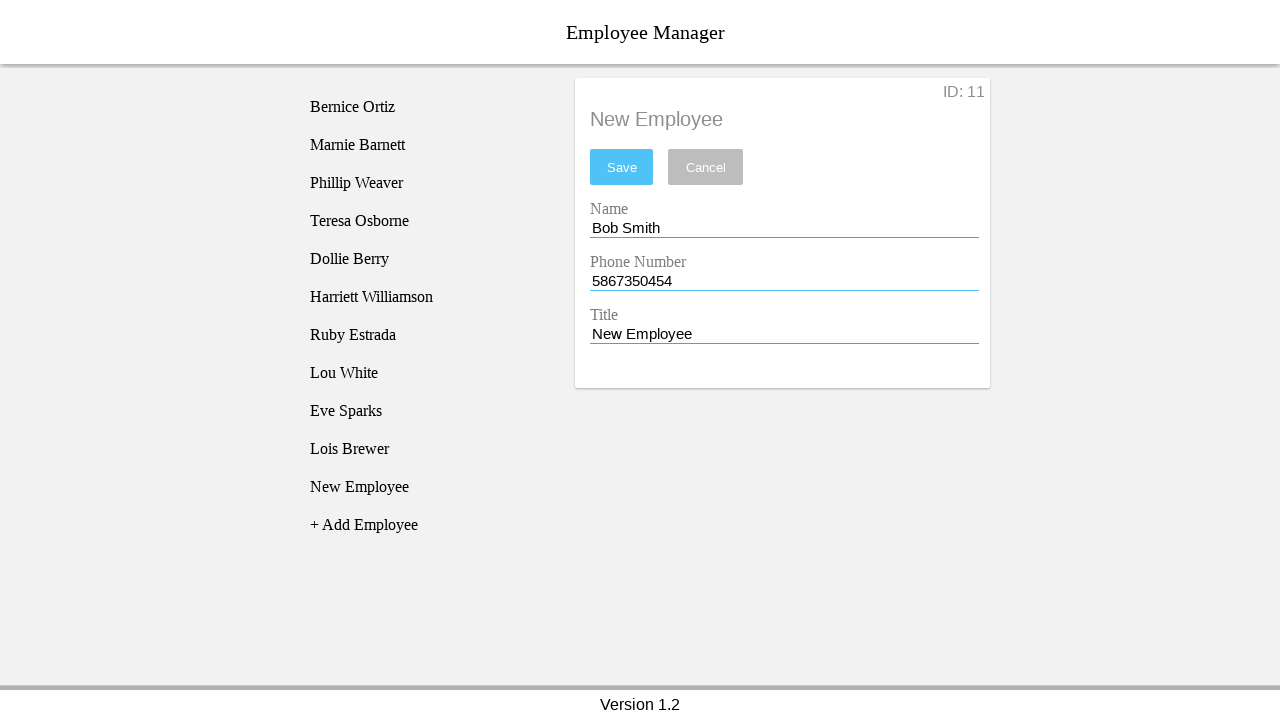

Clicked title field at (784, 334) on [name='titleEntry']
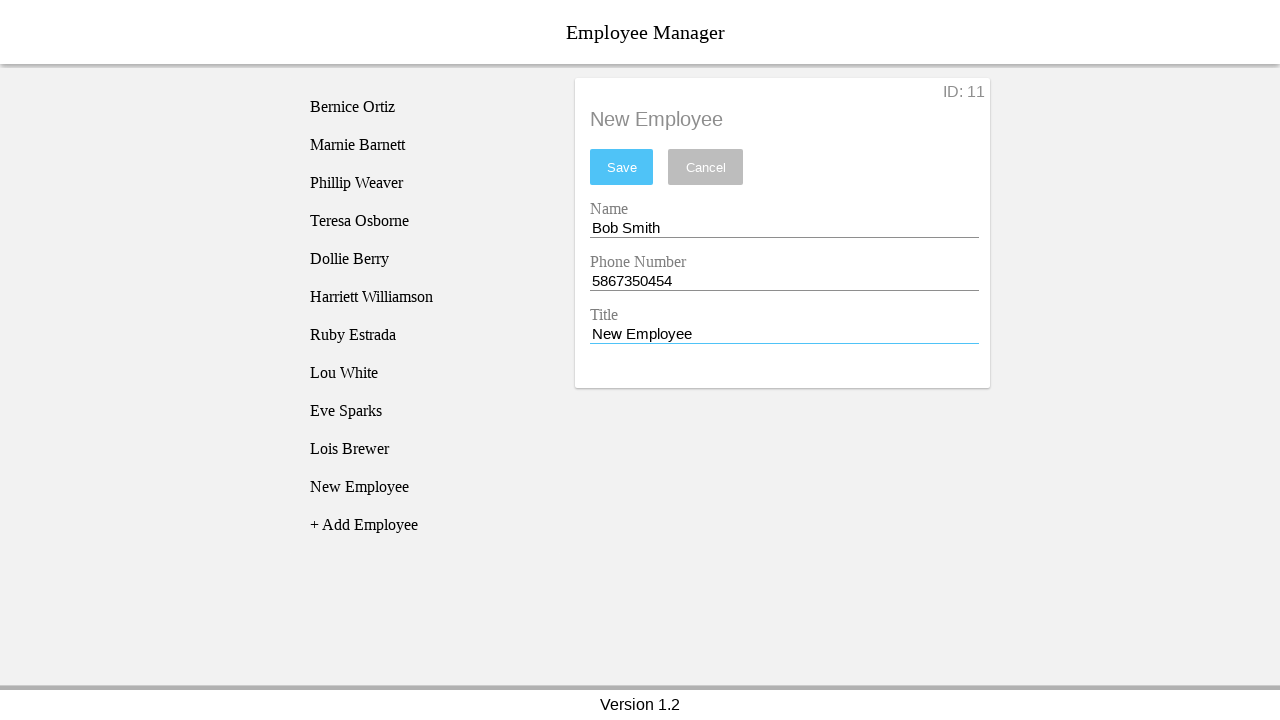

Filled title field with 'CEO or something' on [name='titleEntry']
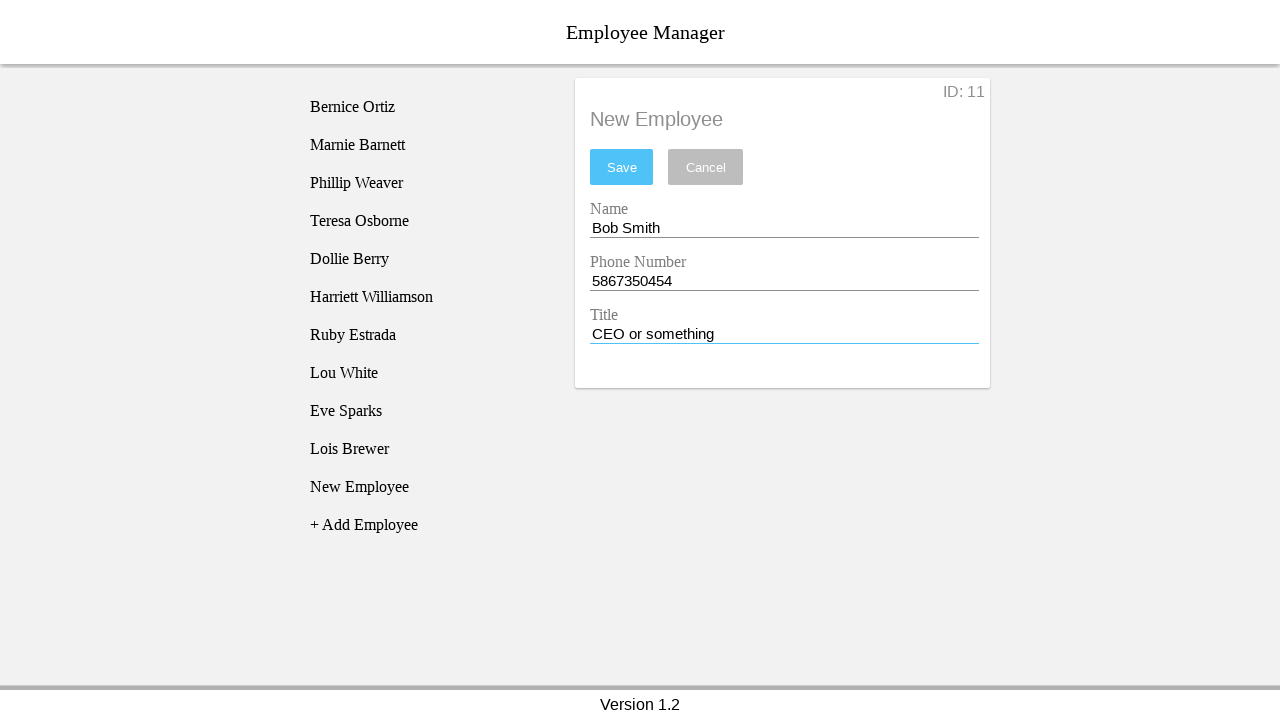

Clicked save button to save employee record at (622, 167) on xpath=//button[@id='saveBtn']
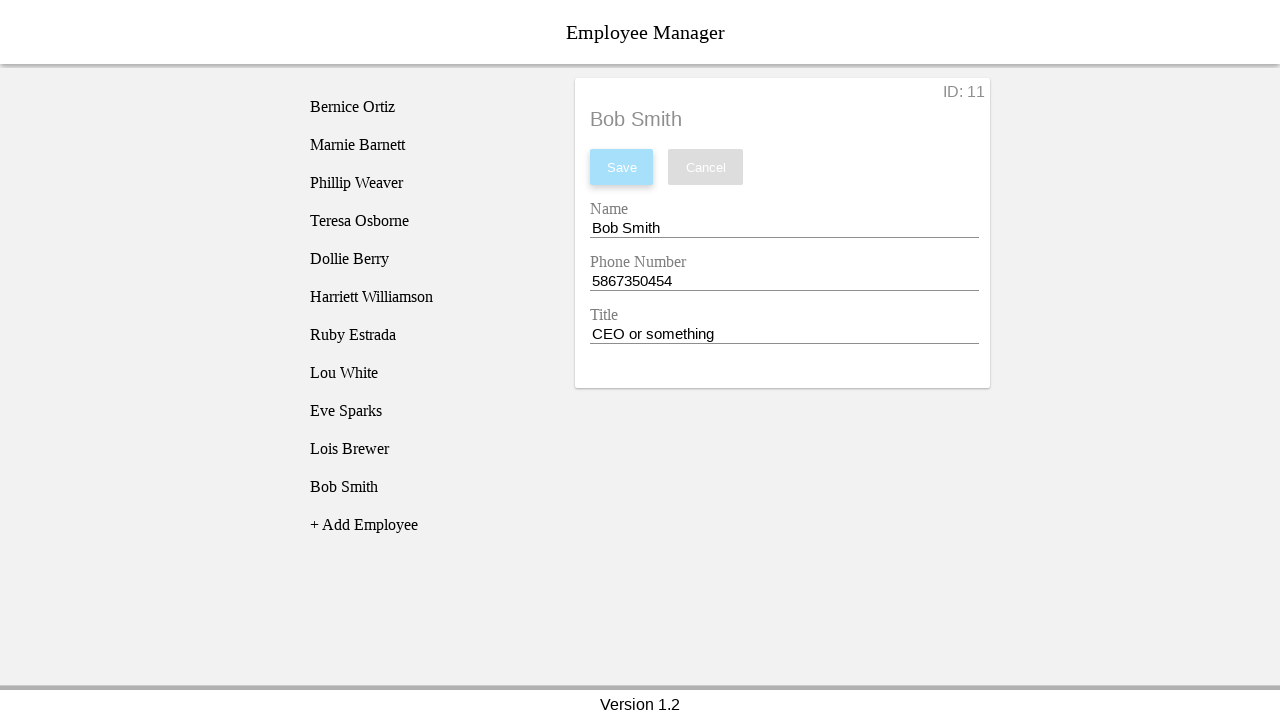

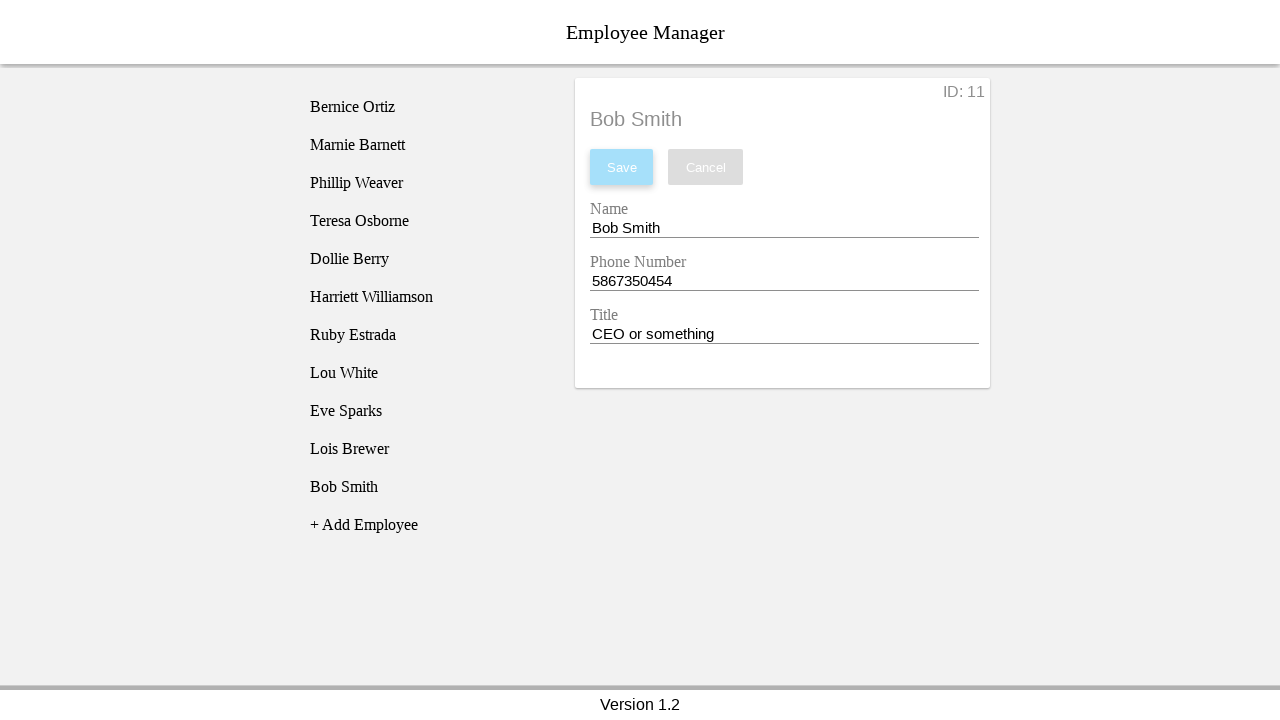